Tests old style select menu by selecting options using index, visible text, and value attributes

Starting URL: https://demoqa.com/select-menu

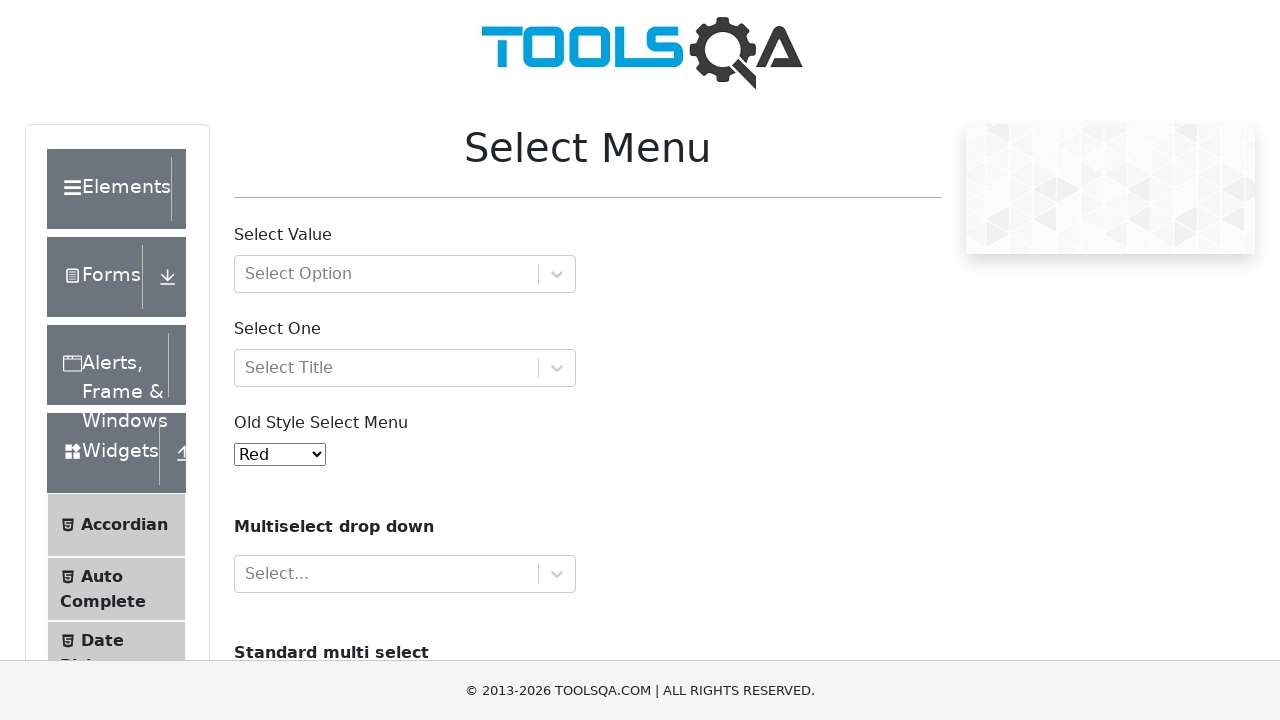

Old style select menu loaded
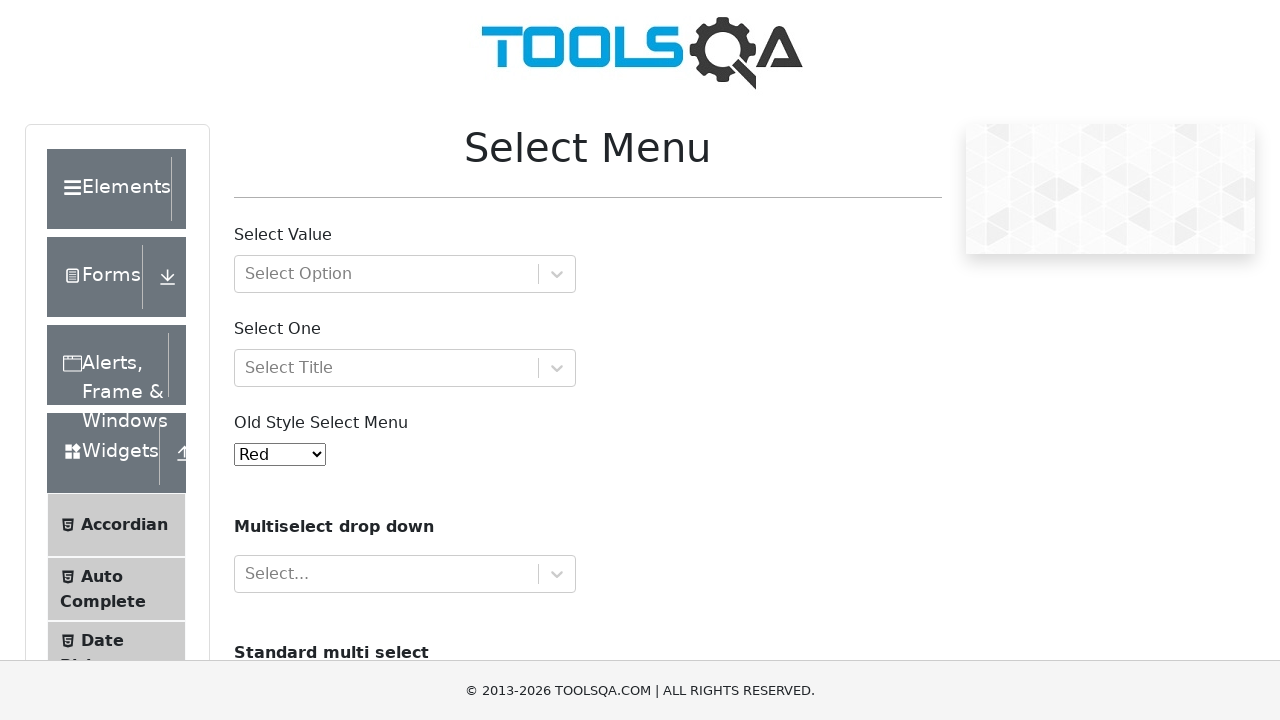

Selected Purple option using index 4 on #oldSelectMenu
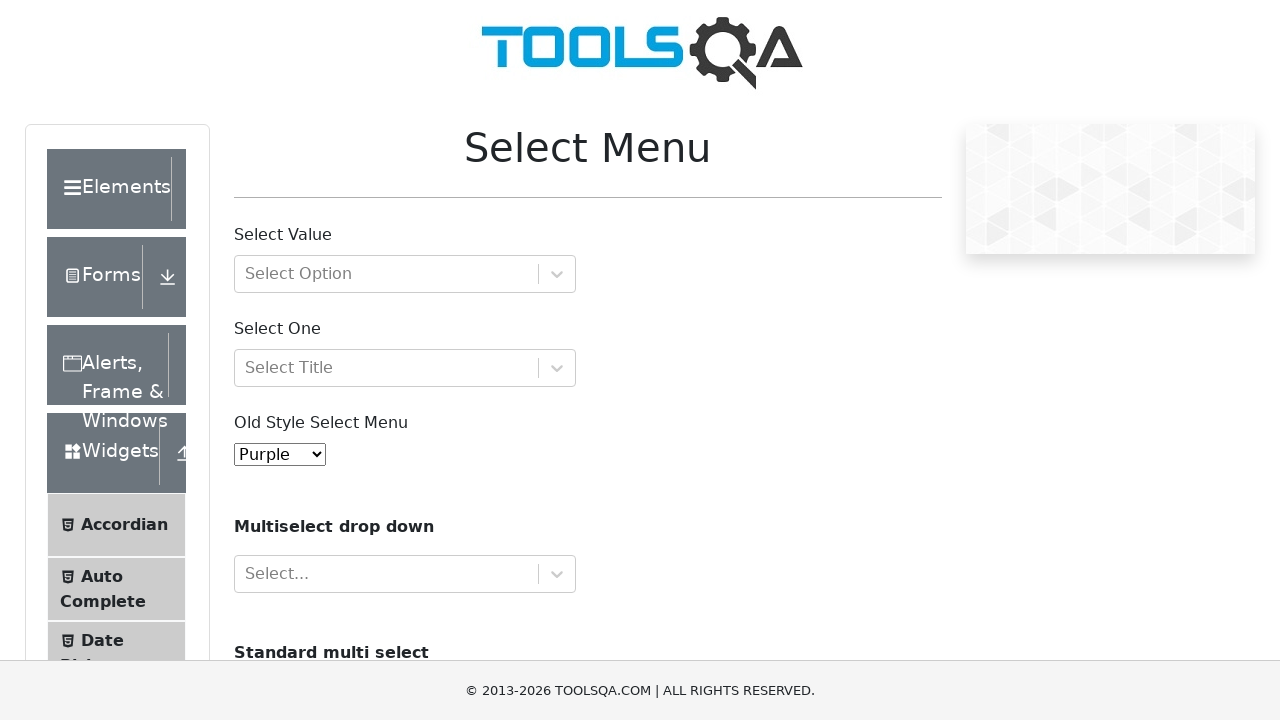

Selected Magenta option using visible text on #oldSelectMenu
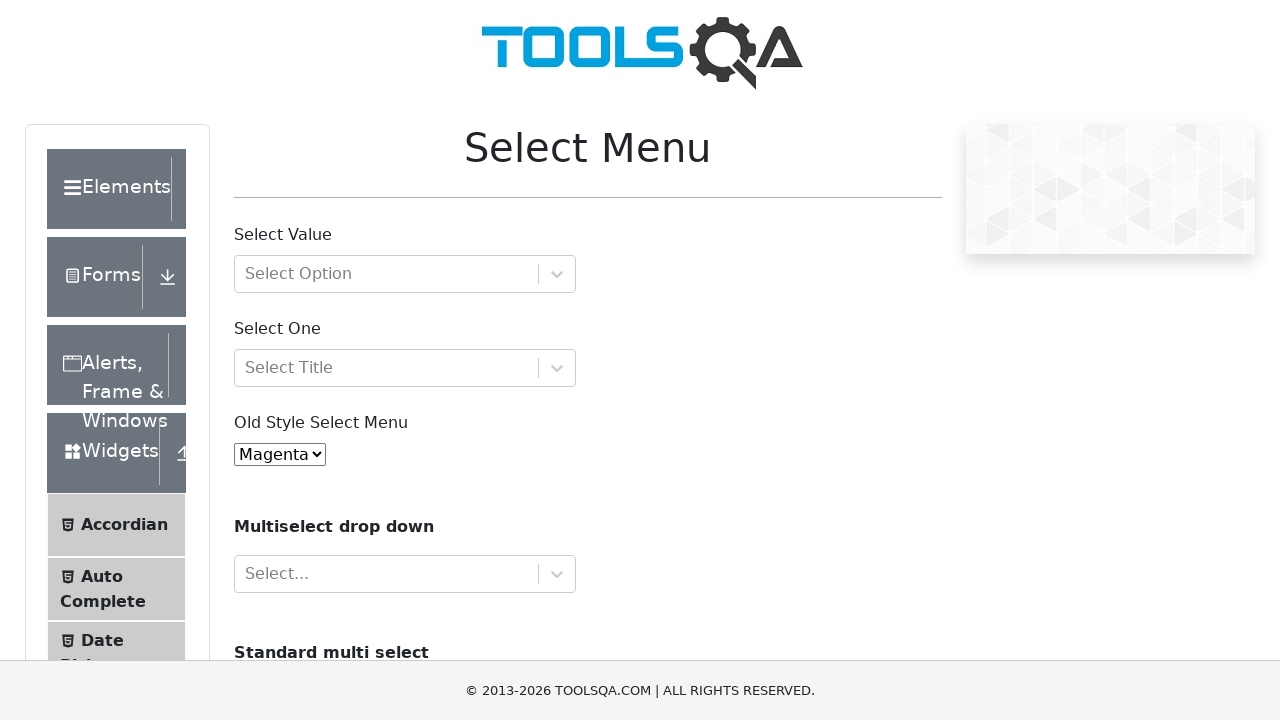

Selected White option using value attribute '6' on #oldSelectMenu
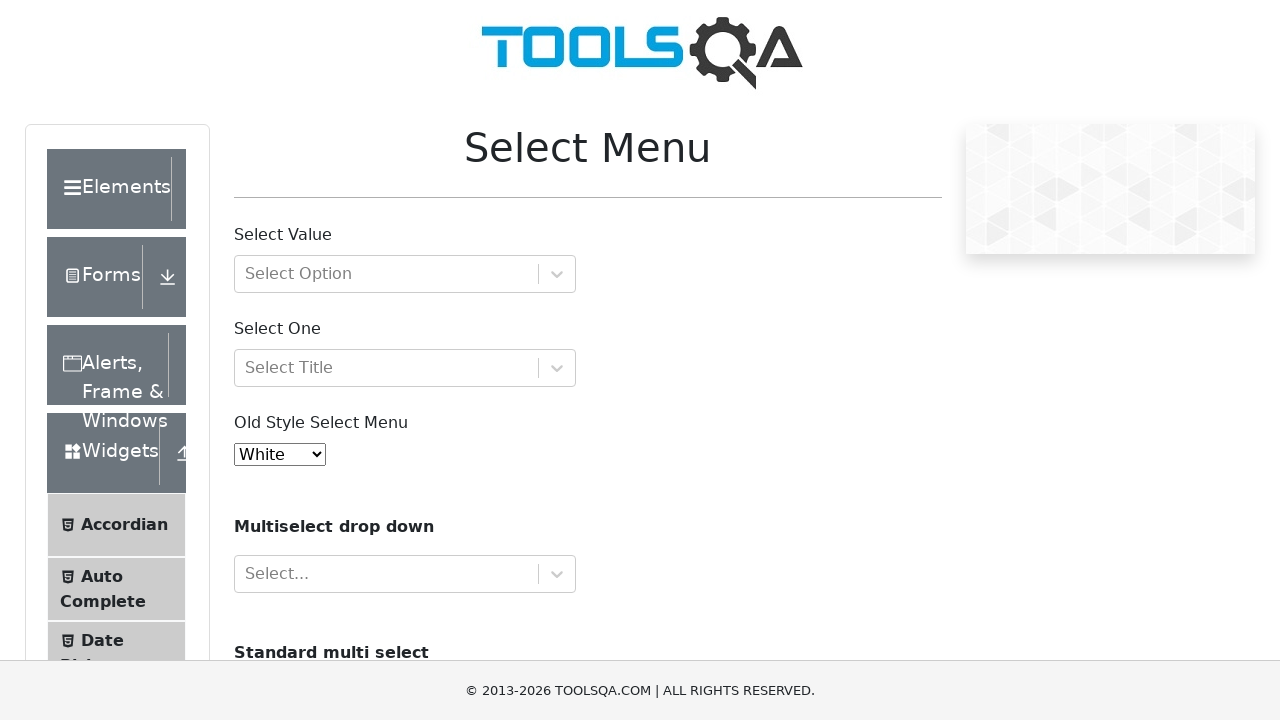

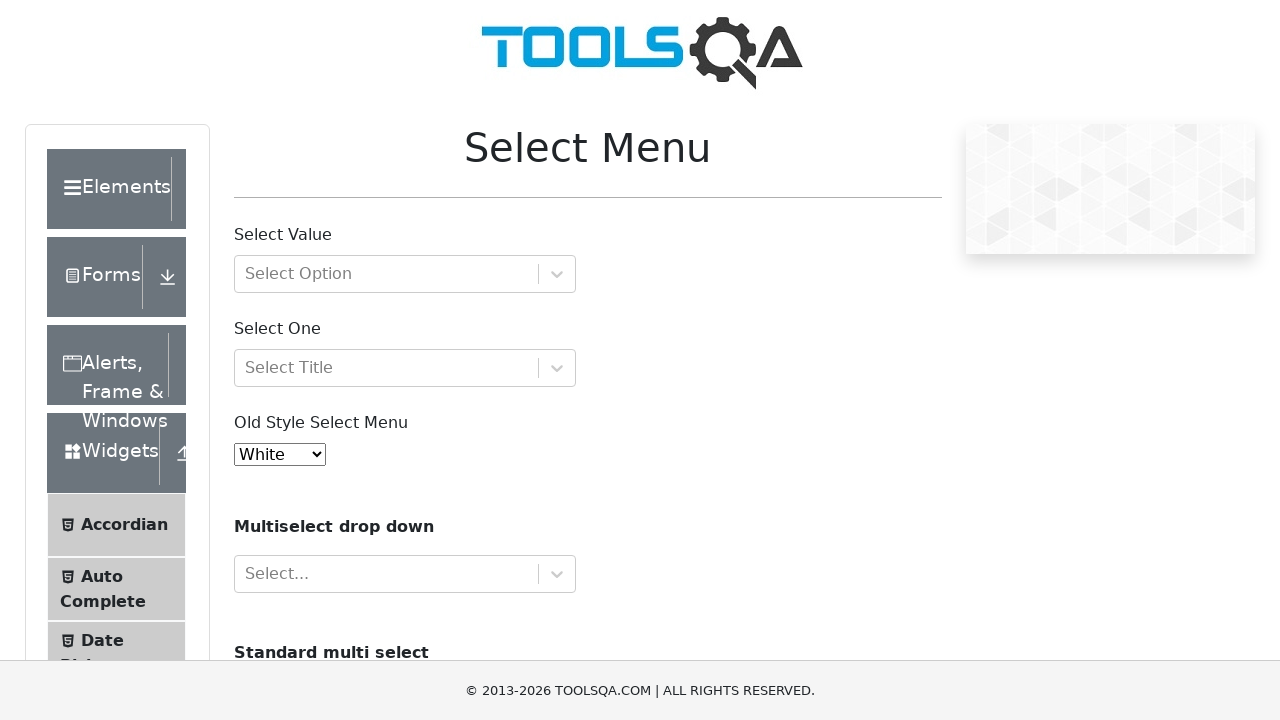